Tests filling out a demo registration form on a Selenium tutorial website by entering first name, last name, email, and password fields using XPath locators

Starting URL: https://www.hyrtutorials.com/p/add-padding-to-containers.html

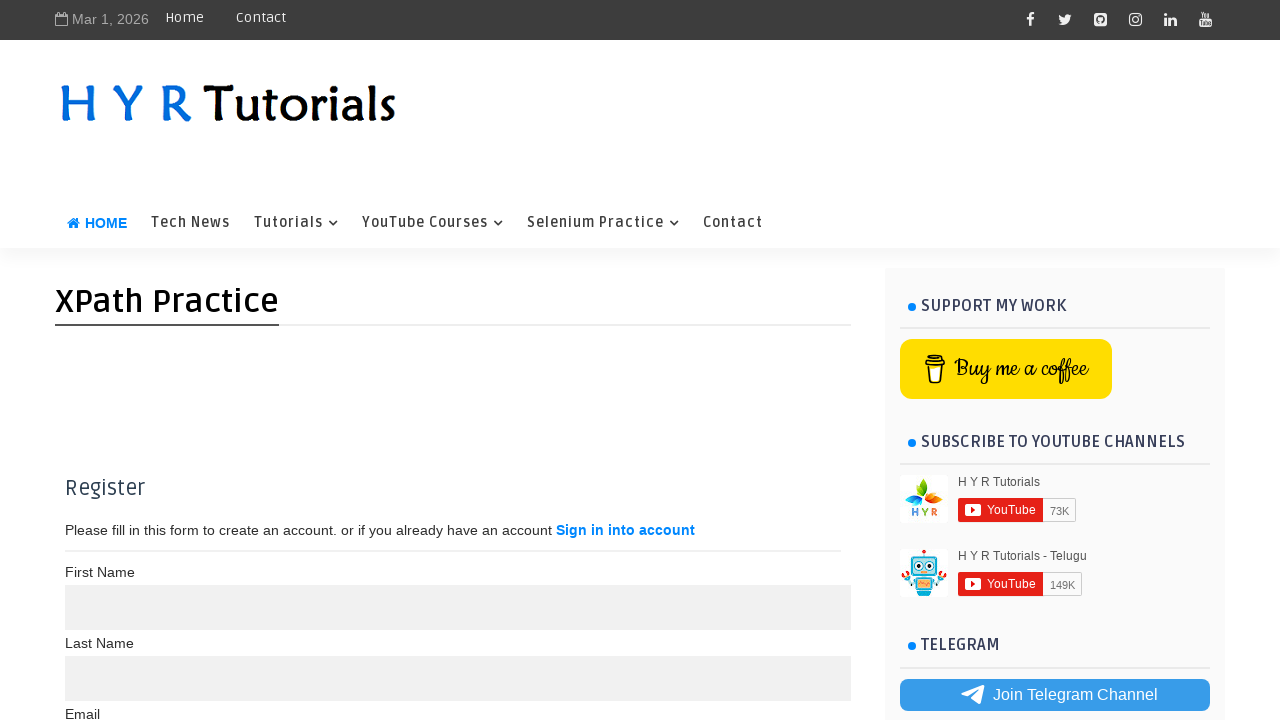

Filled first name field with 'latha' on input[maxlength='10']
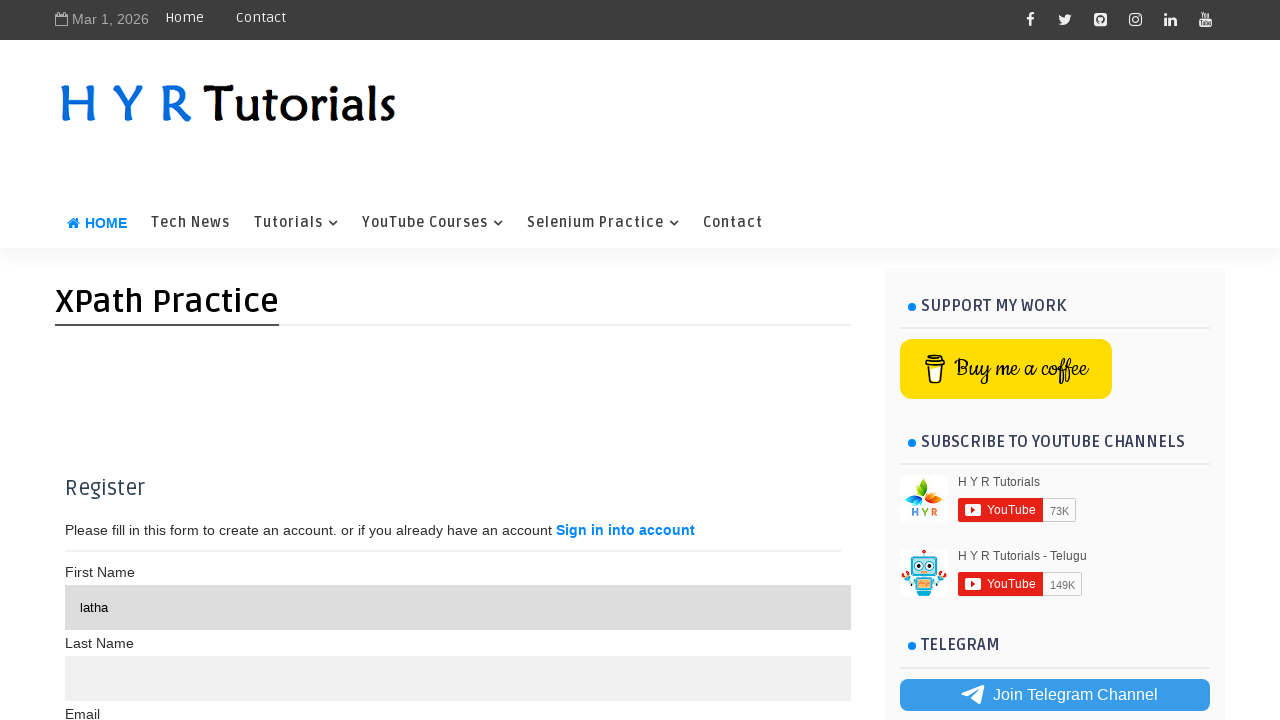

Filled last name field with 'R' on input[maxlength='15']
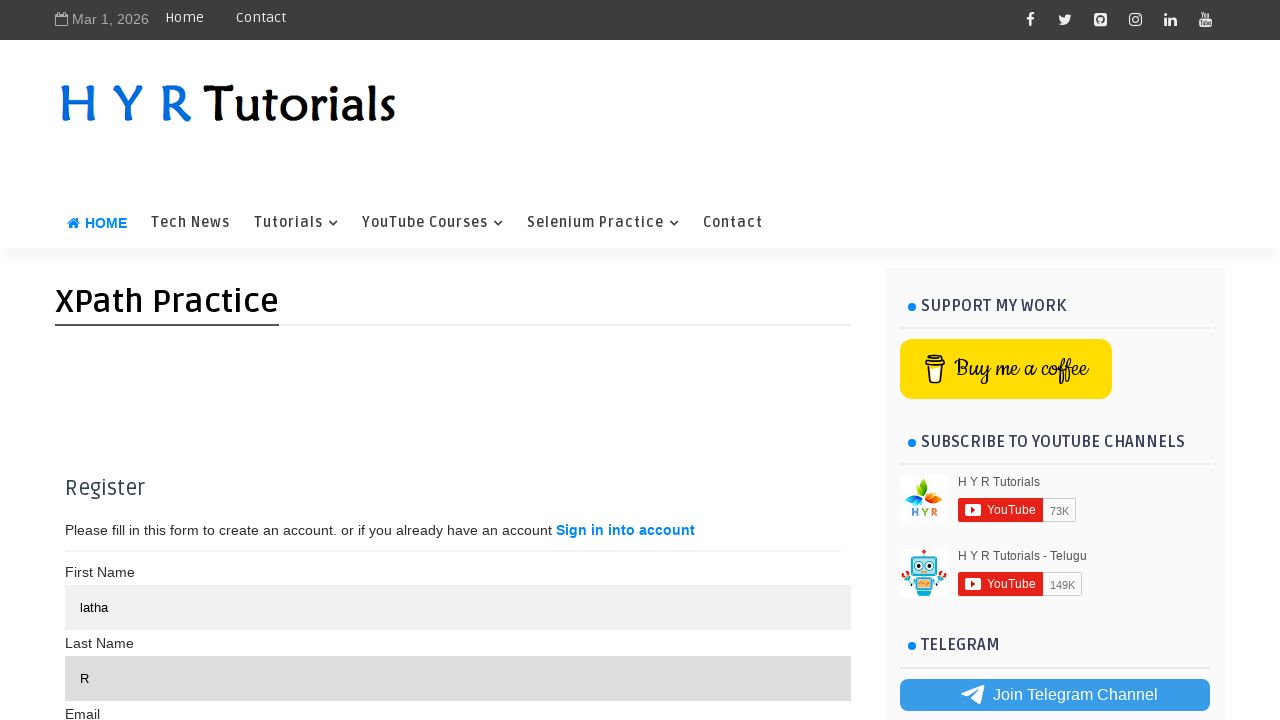

Filled email field with 'latha@12gmail.com' on //input[3][@type='text']
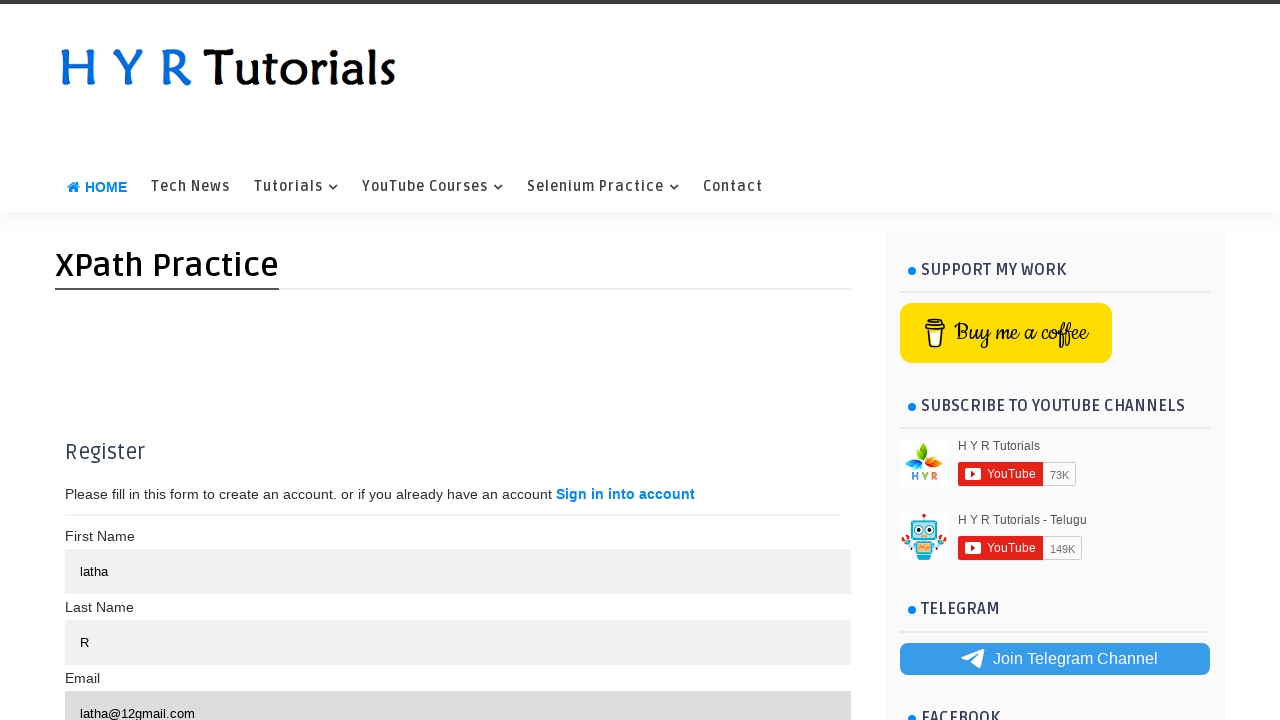

Filled password field with 'latha@123' on //input[1][@type='password']
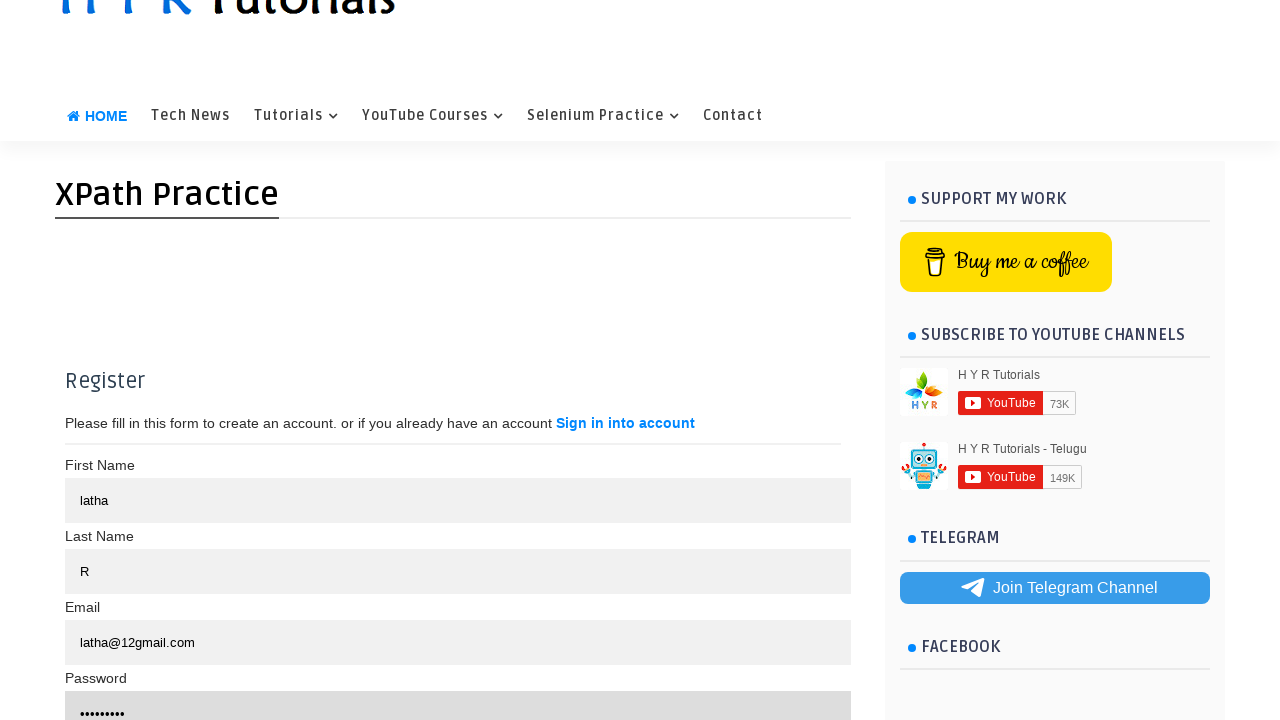

Filled confirm password field with 'latha@123' on //input[4][@type='password']
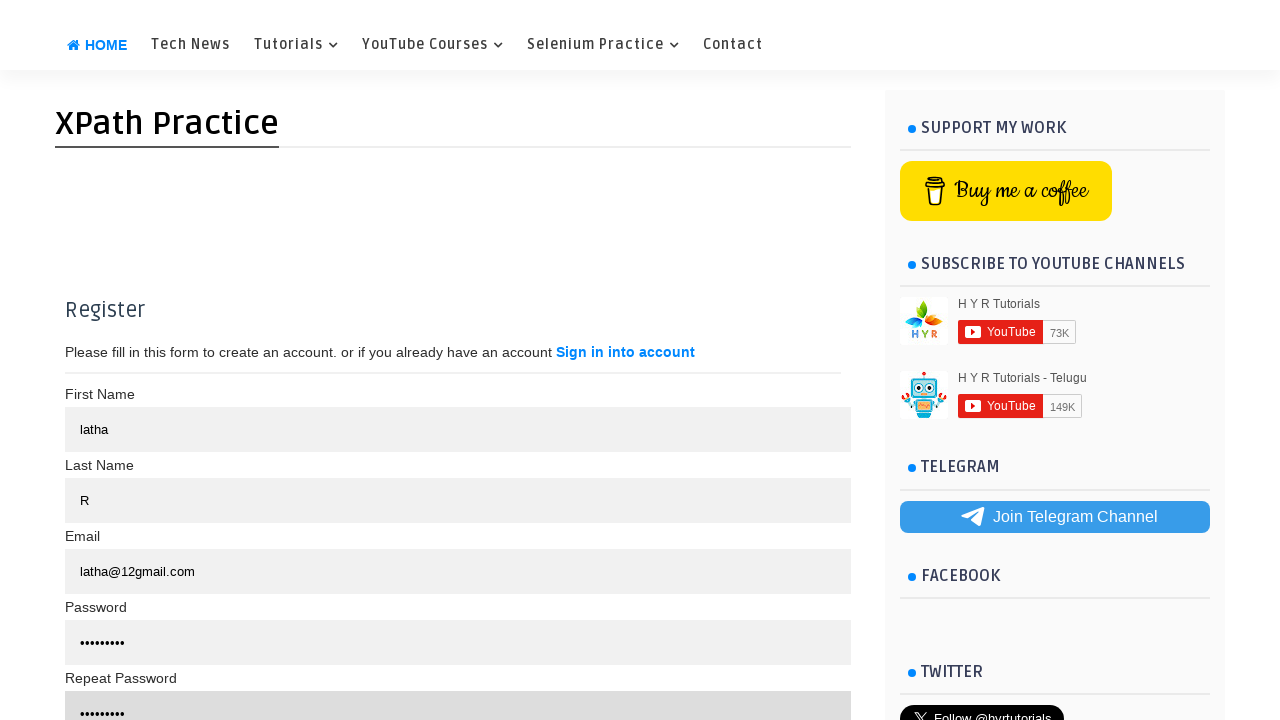

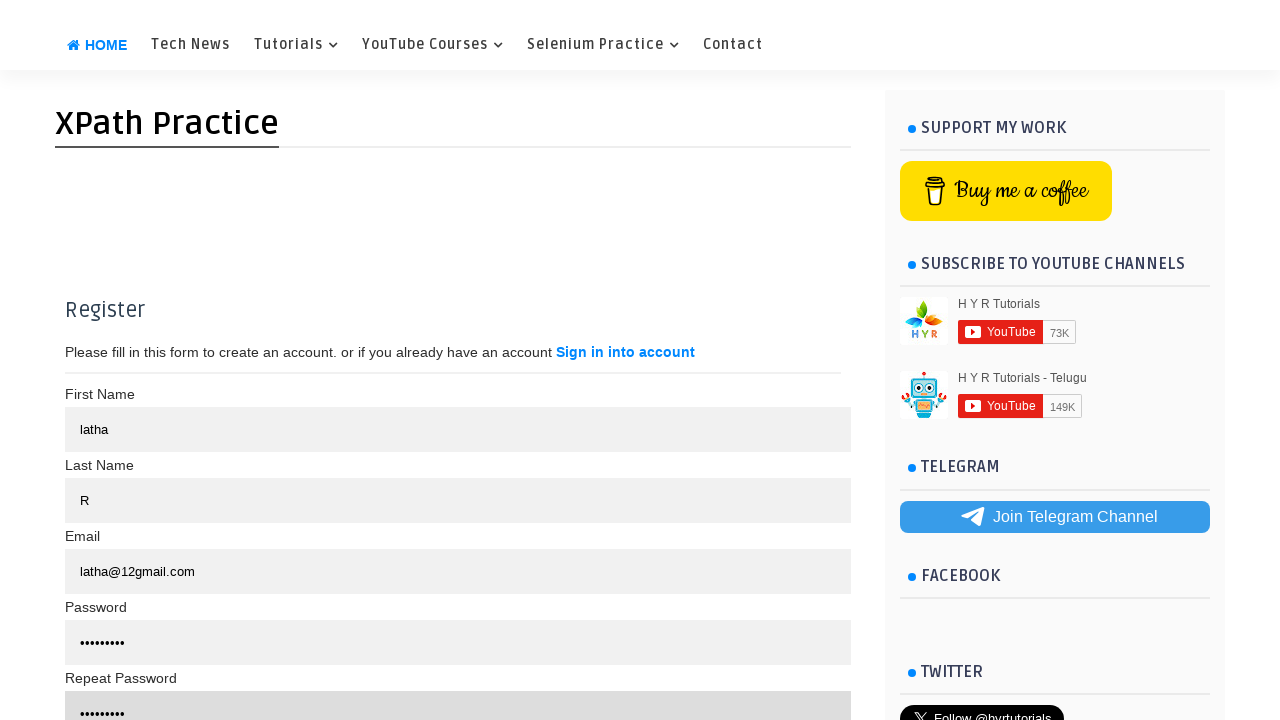